Navigates to GeeksforGeeks homepage and verifies that a specific element exists on the page

Starting URL: https://www.geeksforgeeks.org/

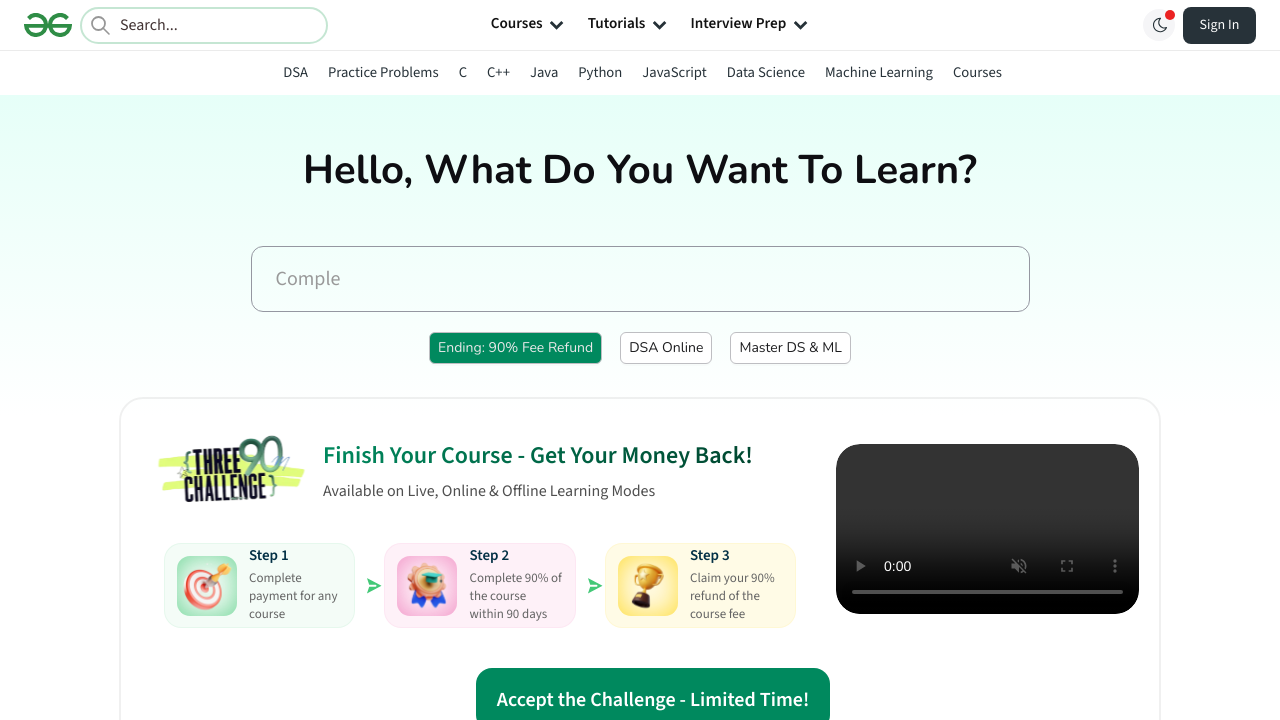

Located element with id '__NEXT_DATA__'
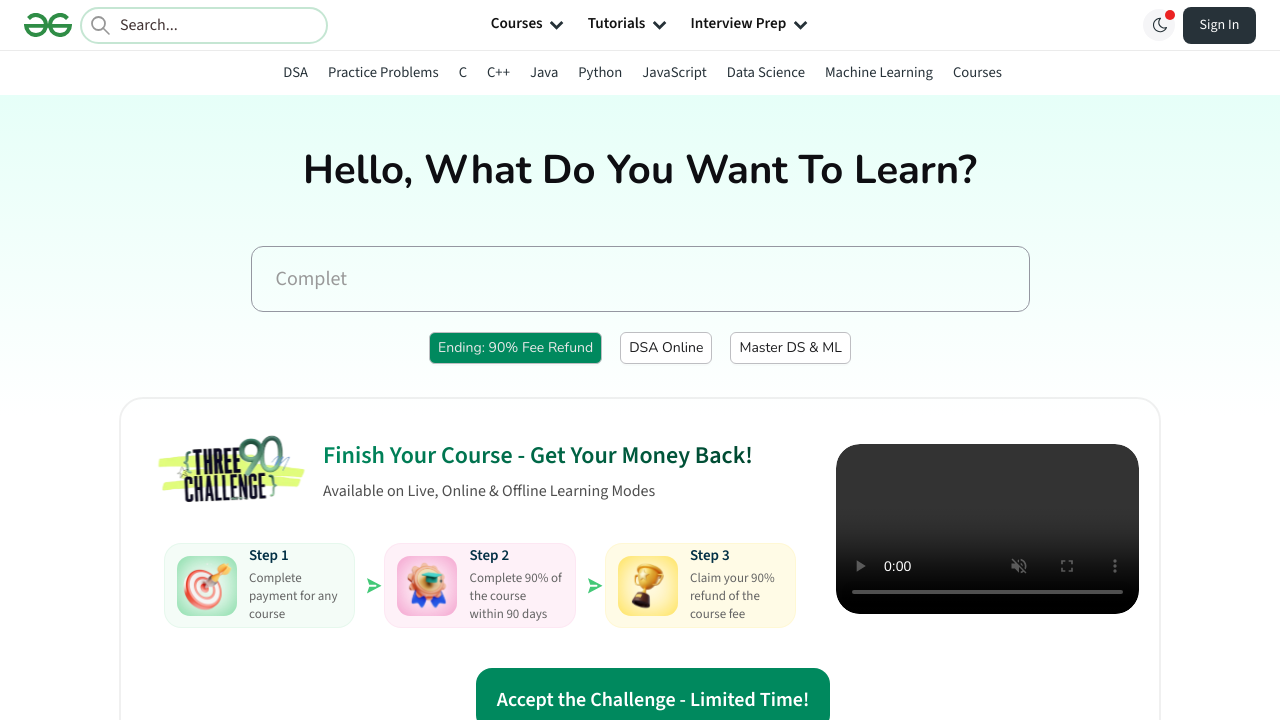

Evaluated tag name of the element
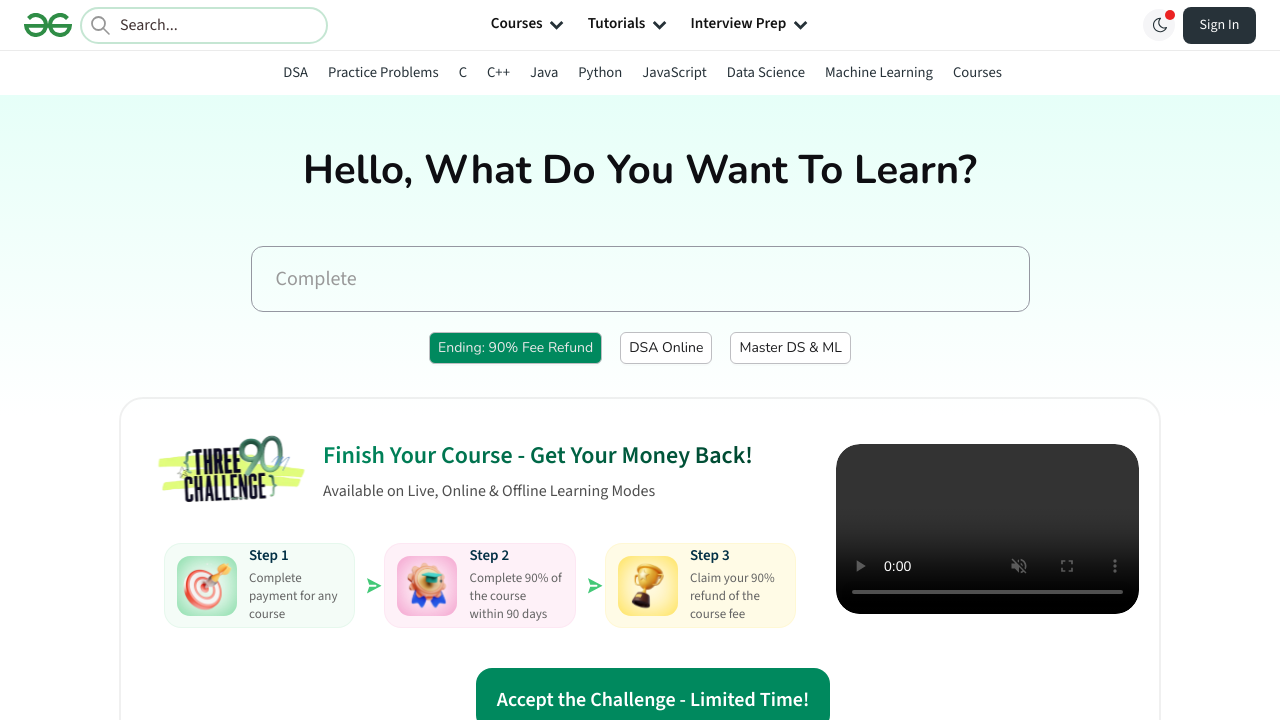

Printed tag name: script
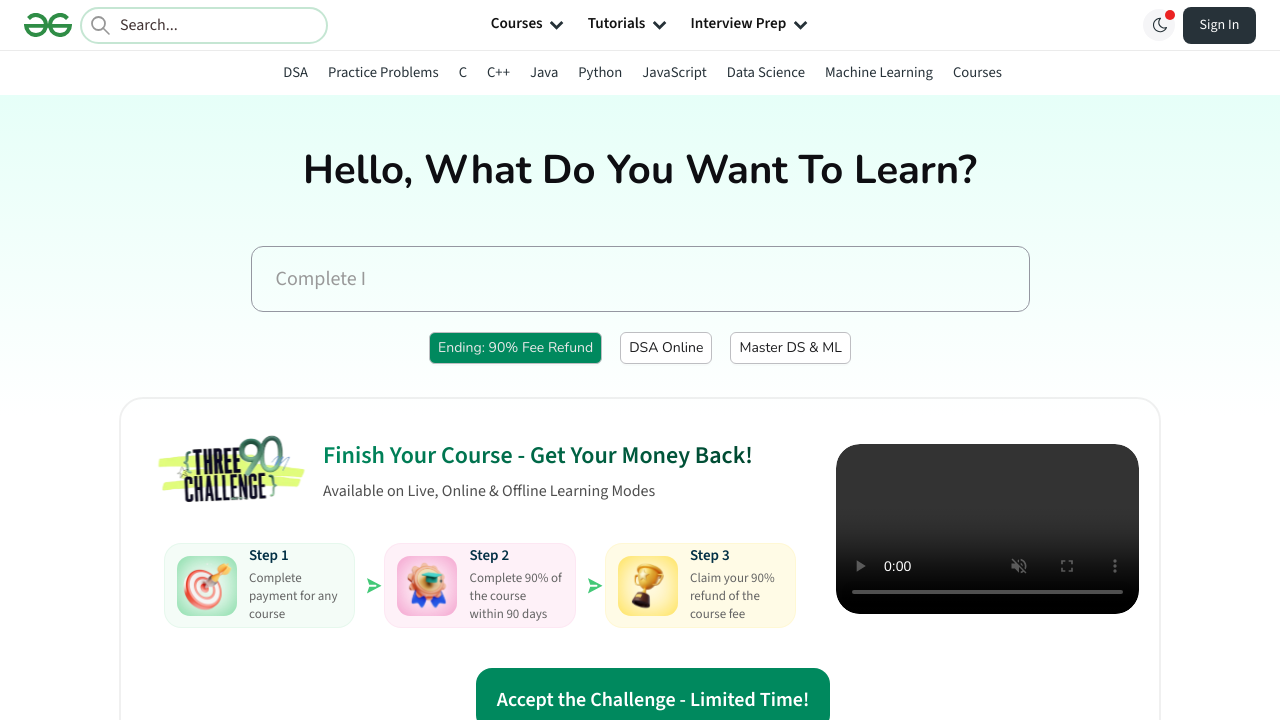

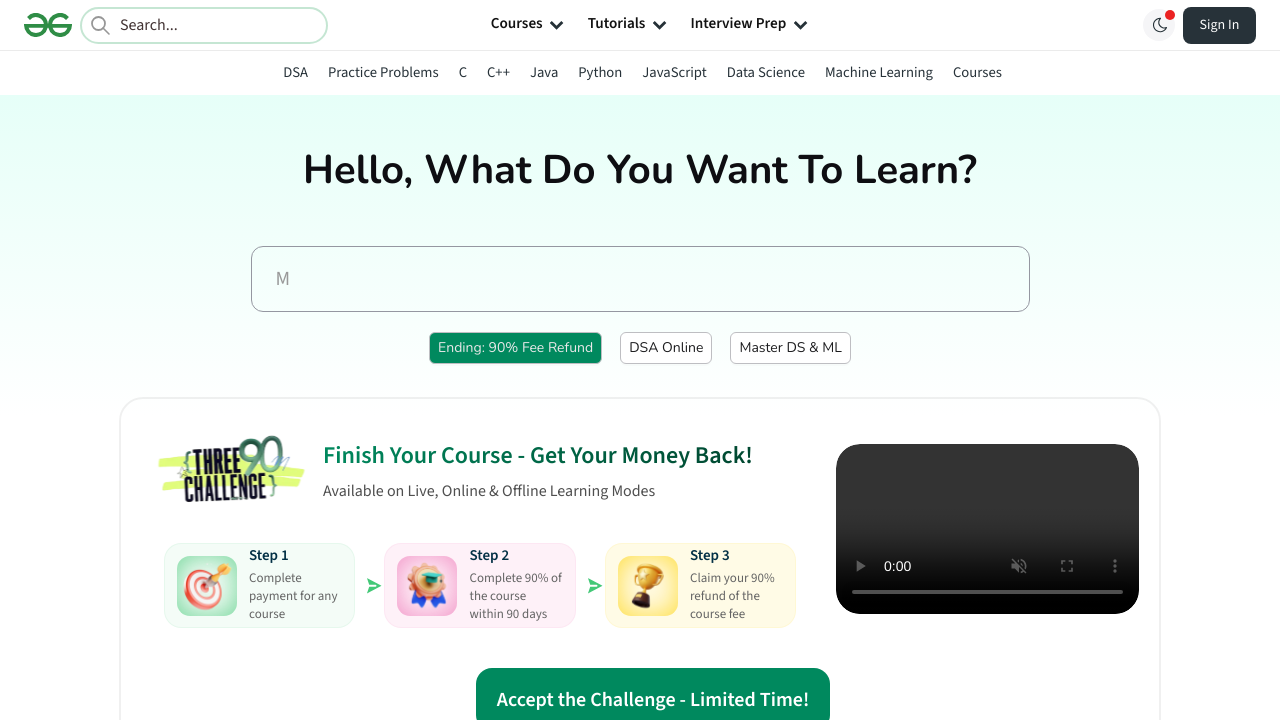